Tests drag and drop functionality on the jQuery UI demo page by switching to an iframe and dragging an element to a drop target.

Starting URL: https://jqueryui.com/droppable/

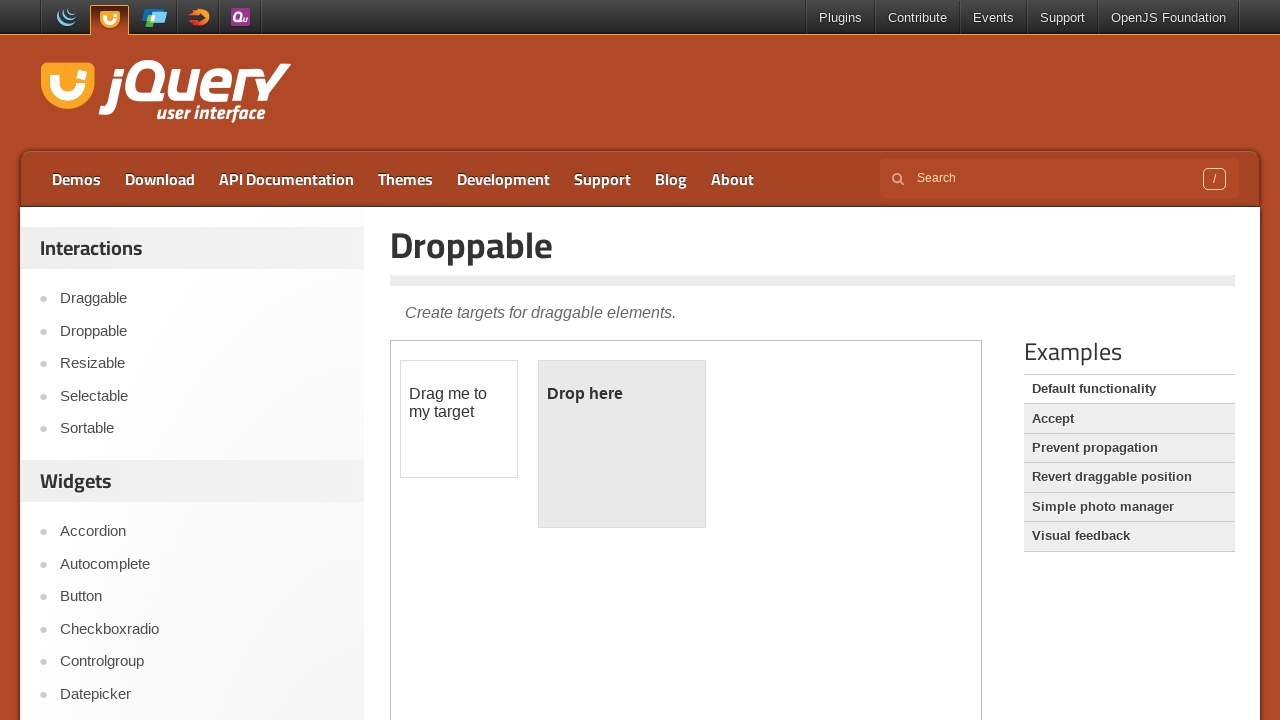

Located the demo iframe
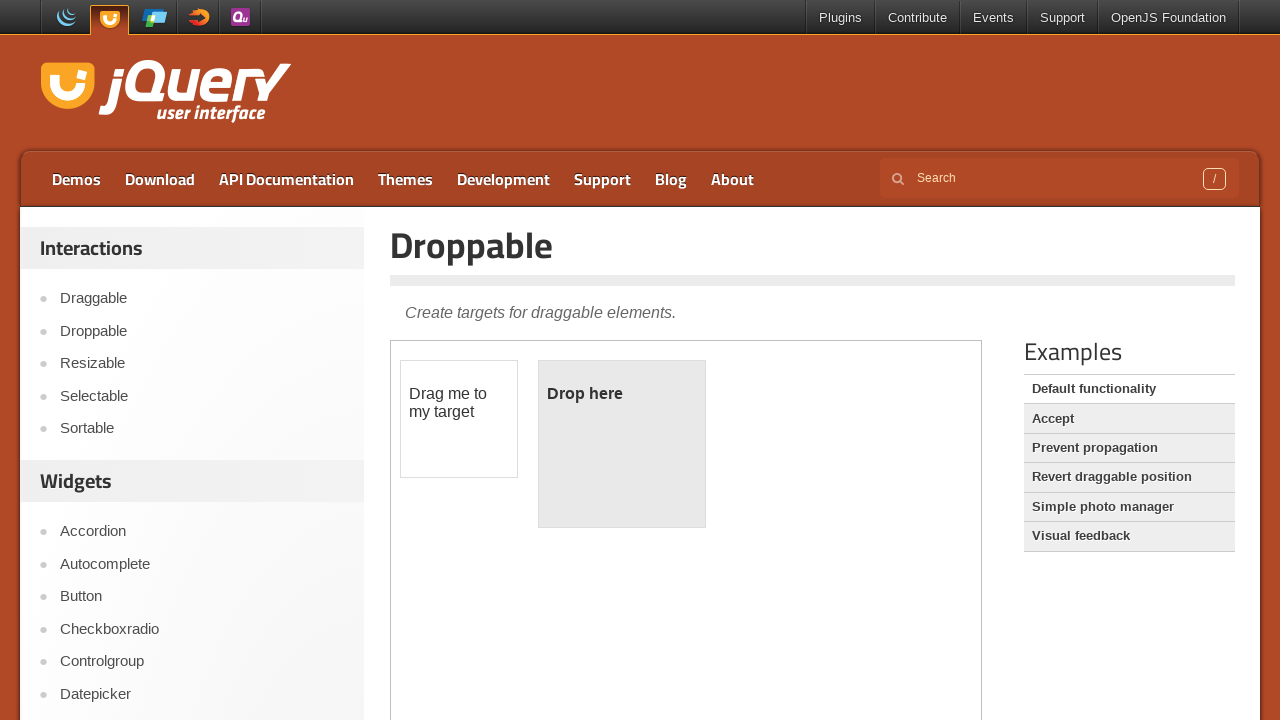

Located the draggable element (#draggable) within the iframe
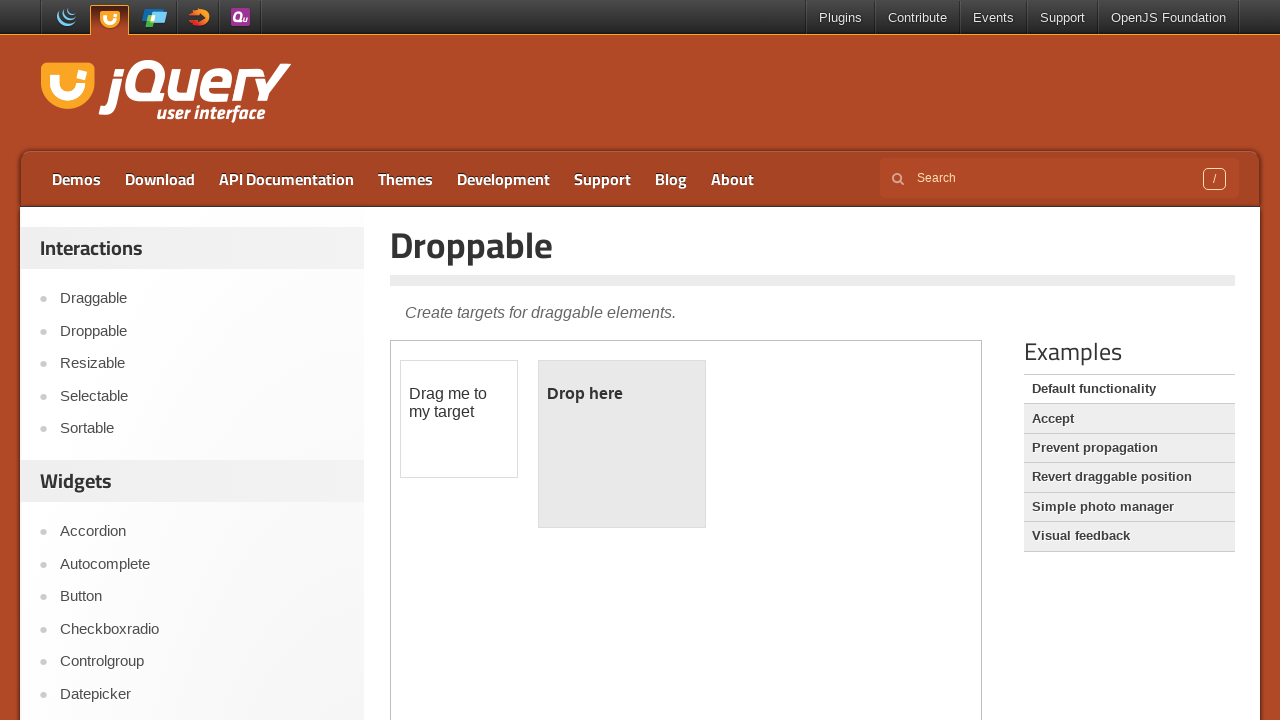

Located the droppable target element (#droppable) within the iframe
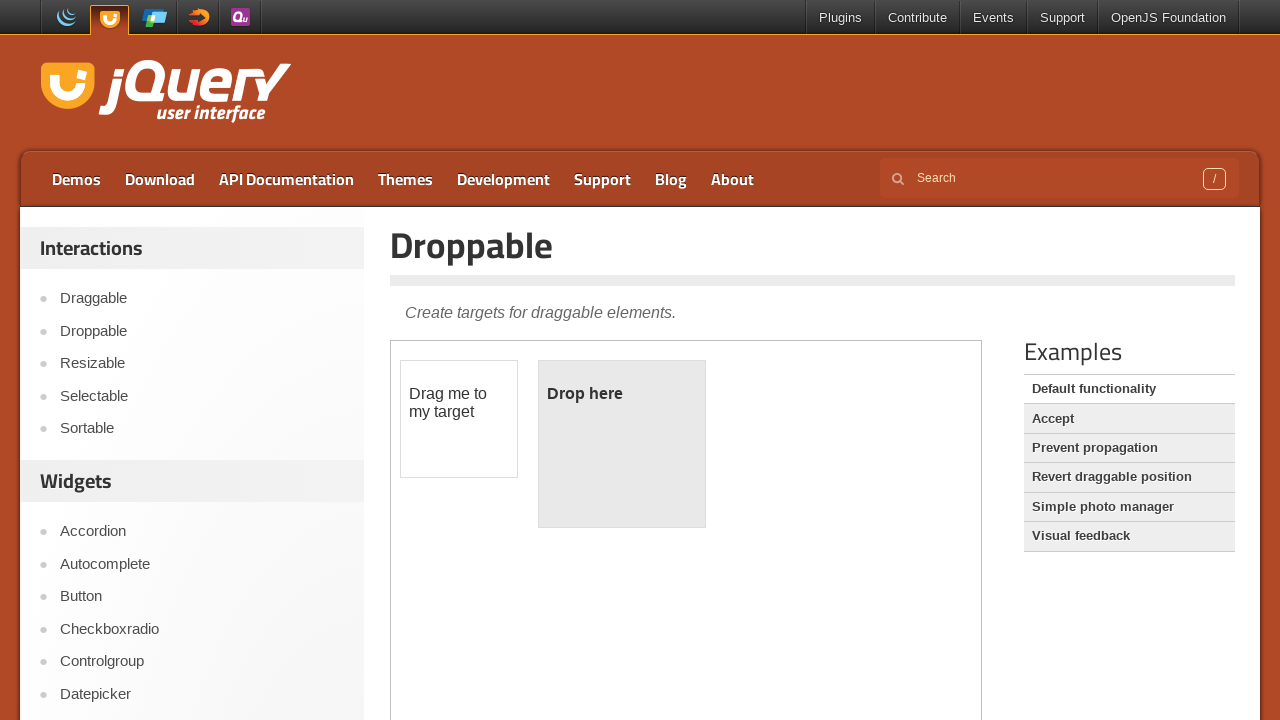

Dragged the draggable element to the droppable target at (622, 444)
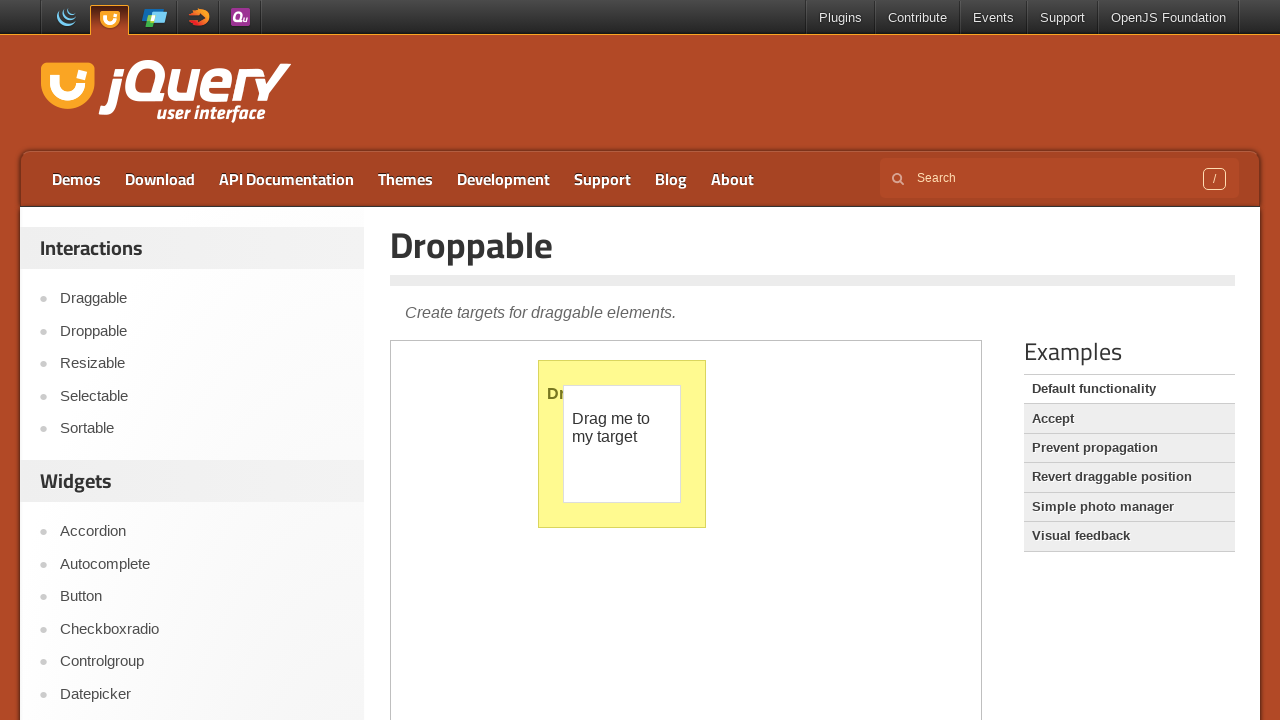

Verified drop was successful - target element now displays 'Dropped!' text
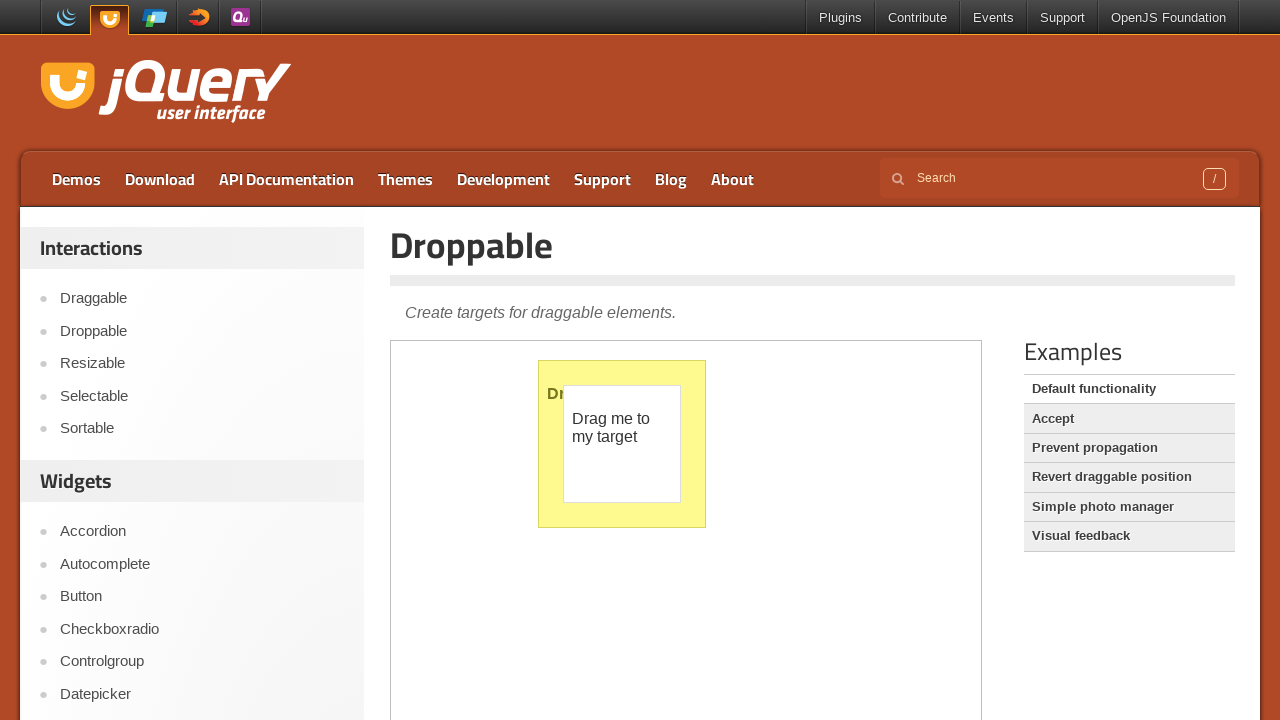

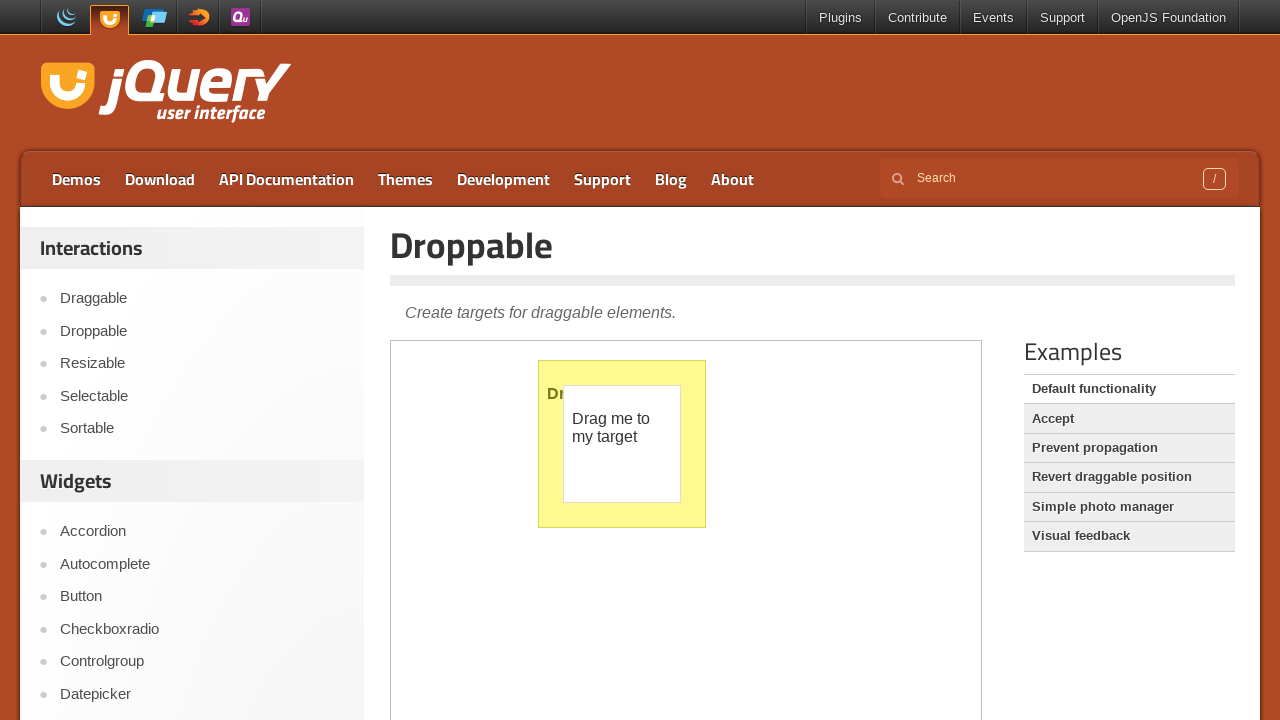